Tests JavaScript prompt dialog by entering text and dismissing it

Starting URL: https://the-internet.herokuapp.com/javascript_alerts

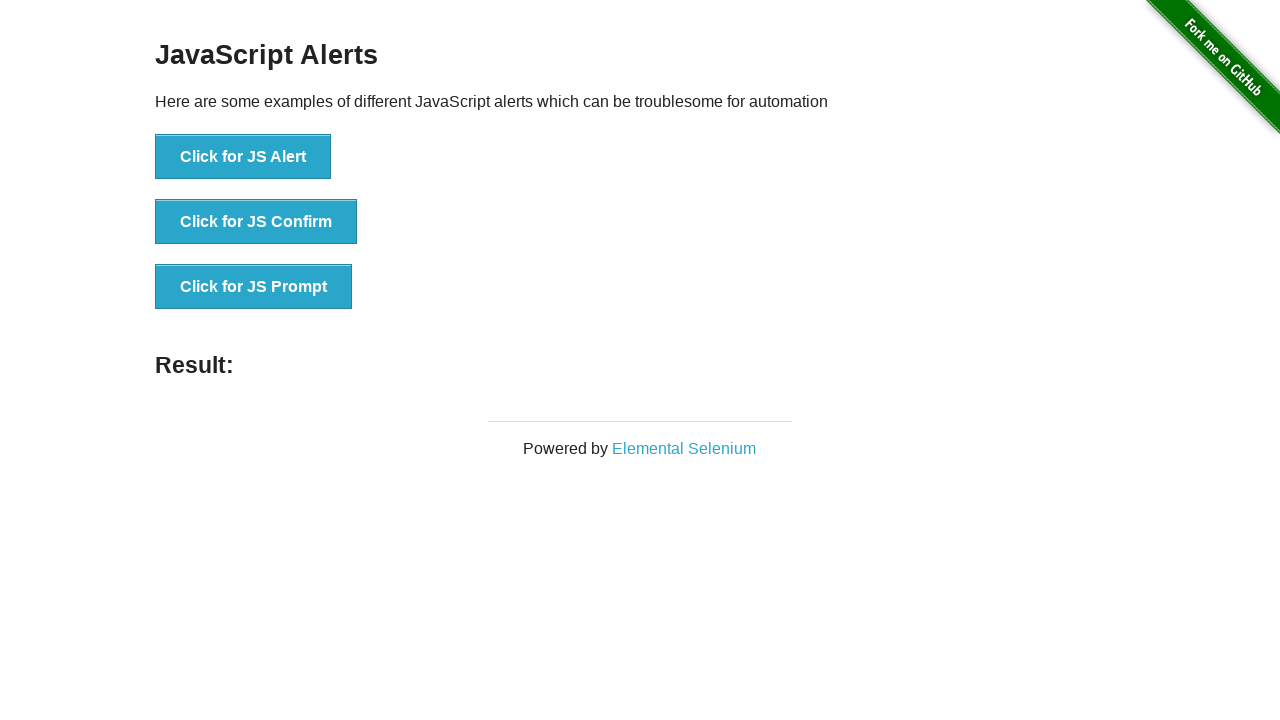

Set up dialog handler to dismiss prompt
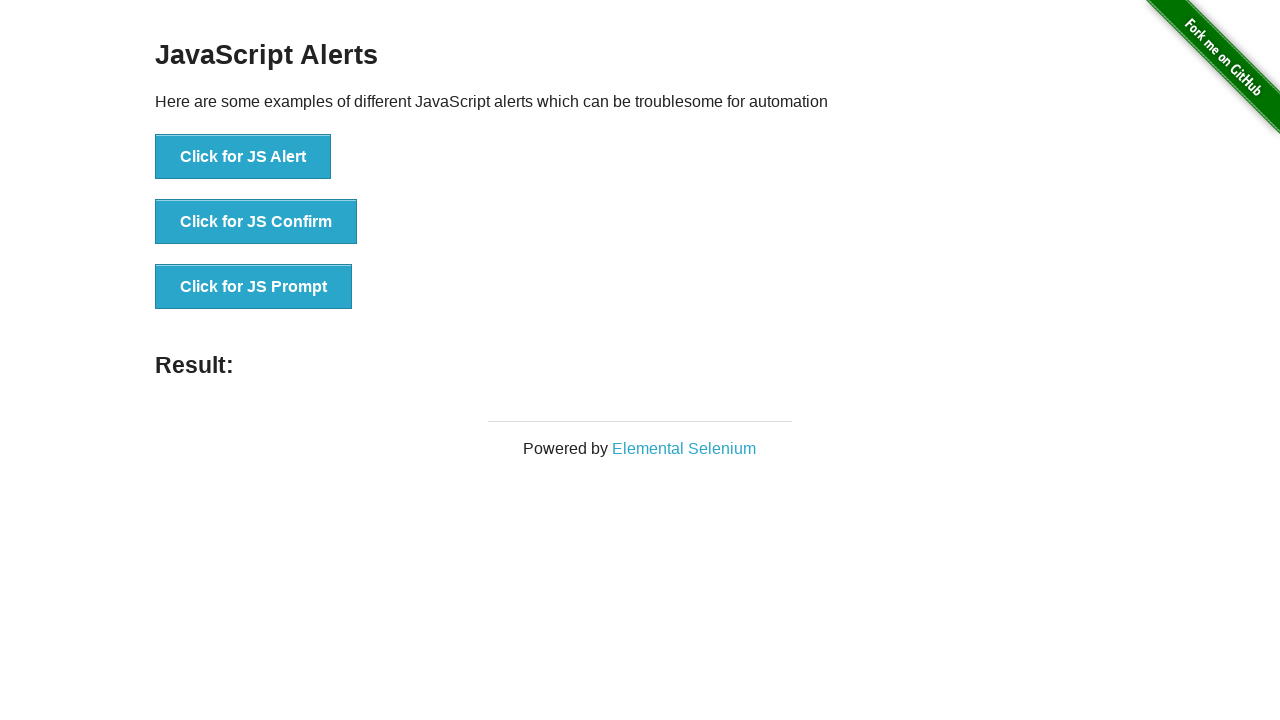

Clicked the JS Prompt button at (254, 287) on xpath=//li/button[contains(text(),'Click for JS Prompt')]
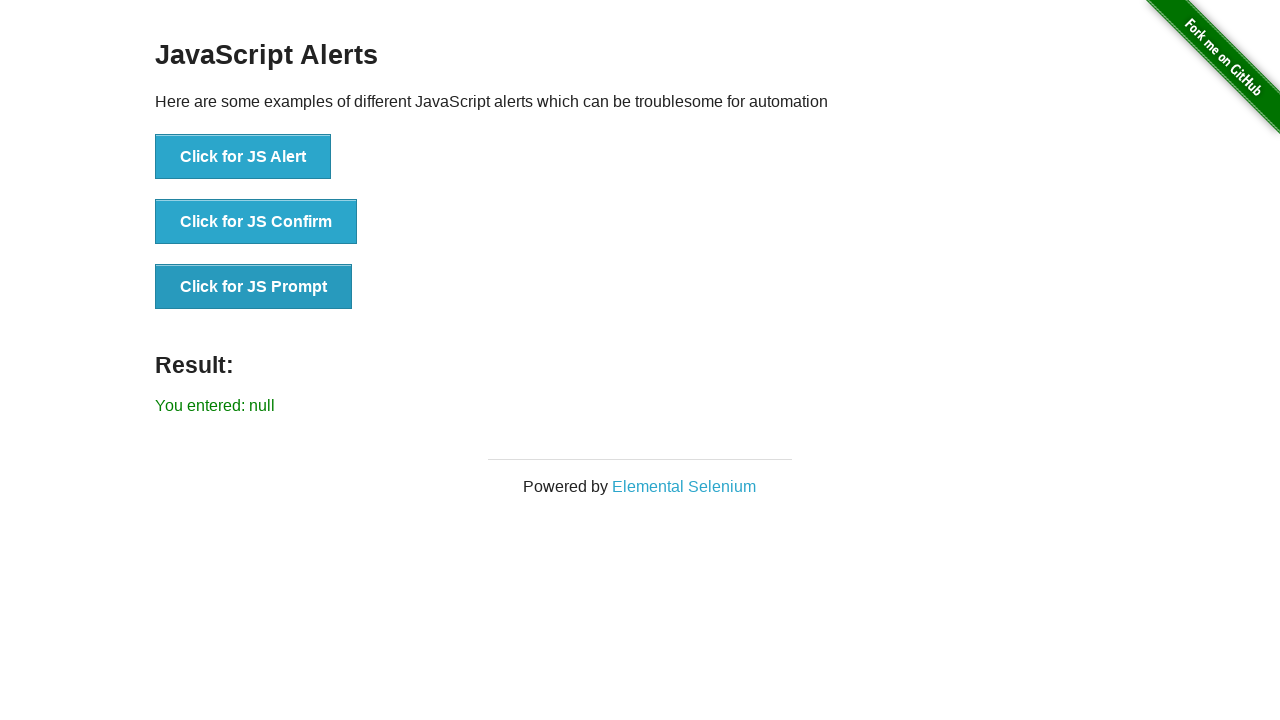

Verified result message appeared after dismissing prompt
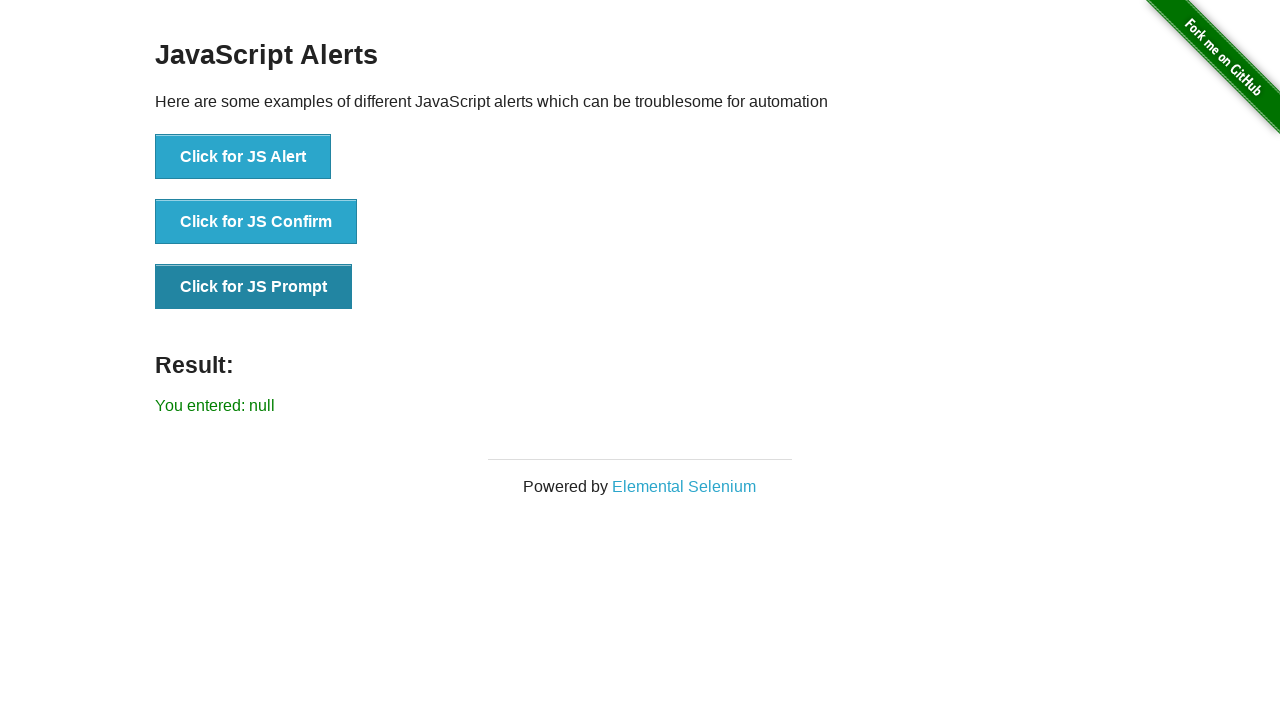

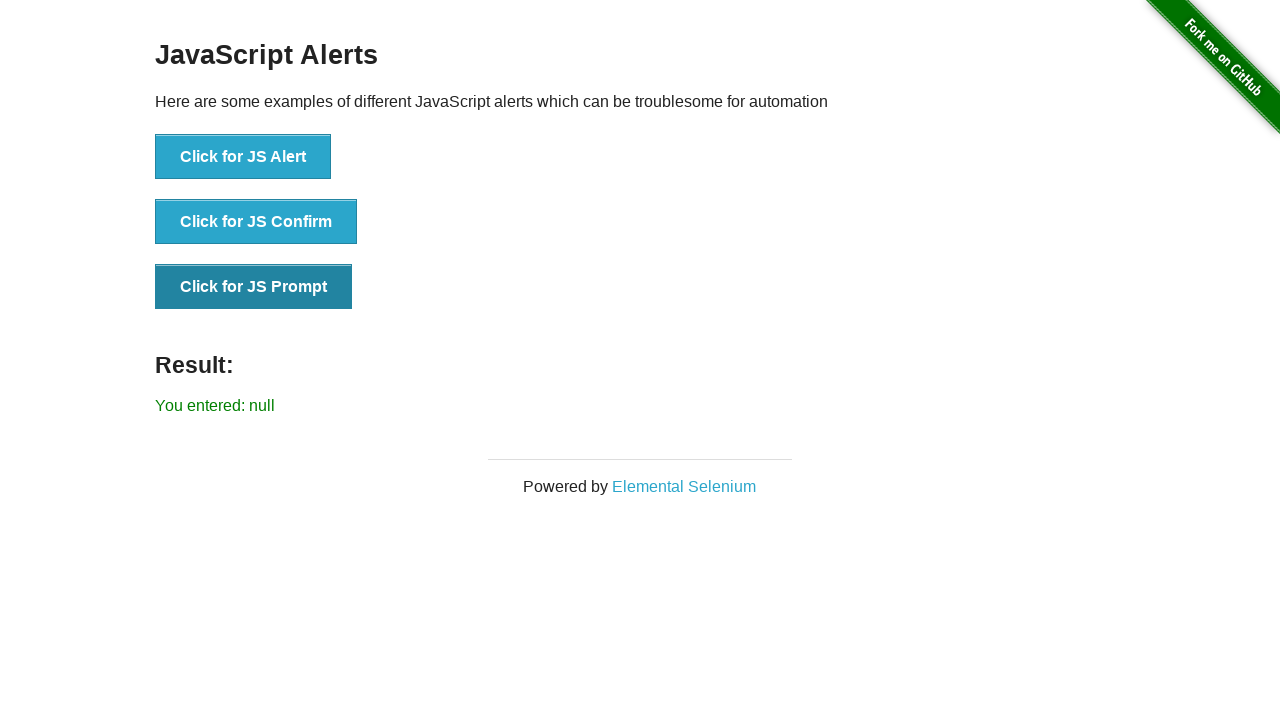